Tests dropdown selection functionality by reading two numbers from the page, calculating their sum, selecting the result from a dropdown menu, and clicking the submit button.

Starting URL: http://suninjuly.github.io/selects1.html

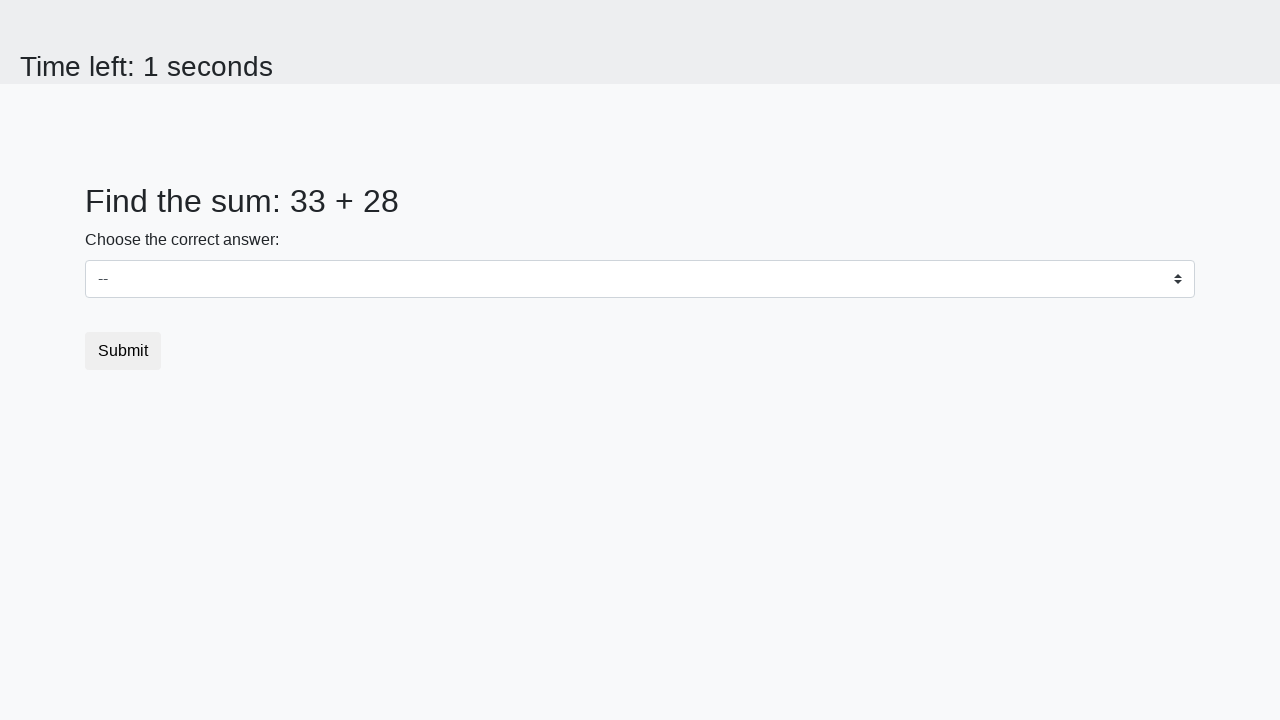

Read first number from the page
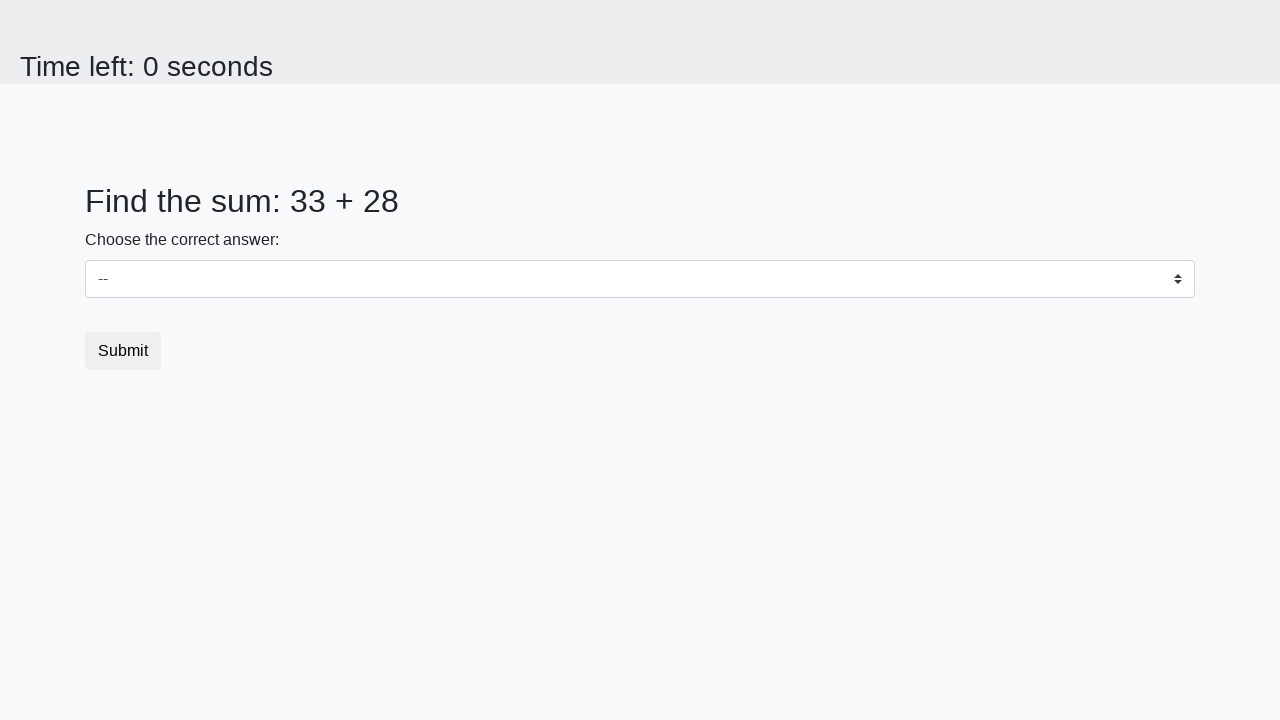

Read second number from the page
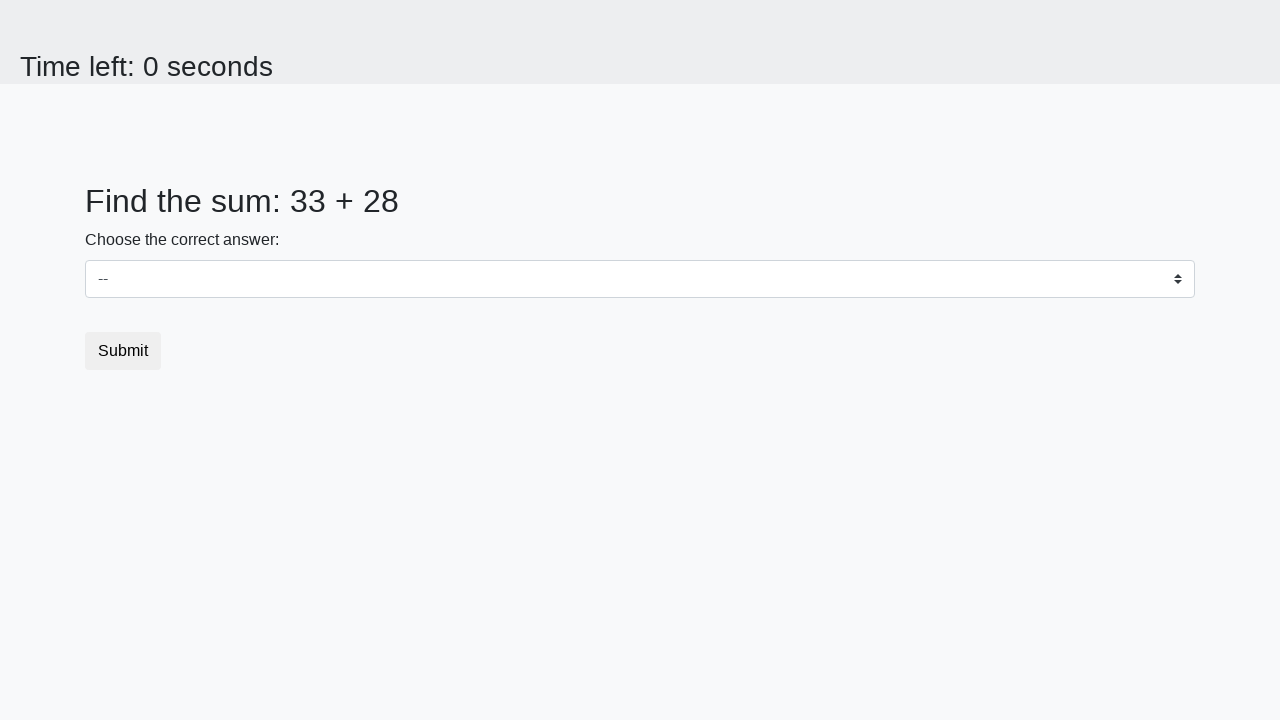

Calculated sum: 33 + 28 = 61
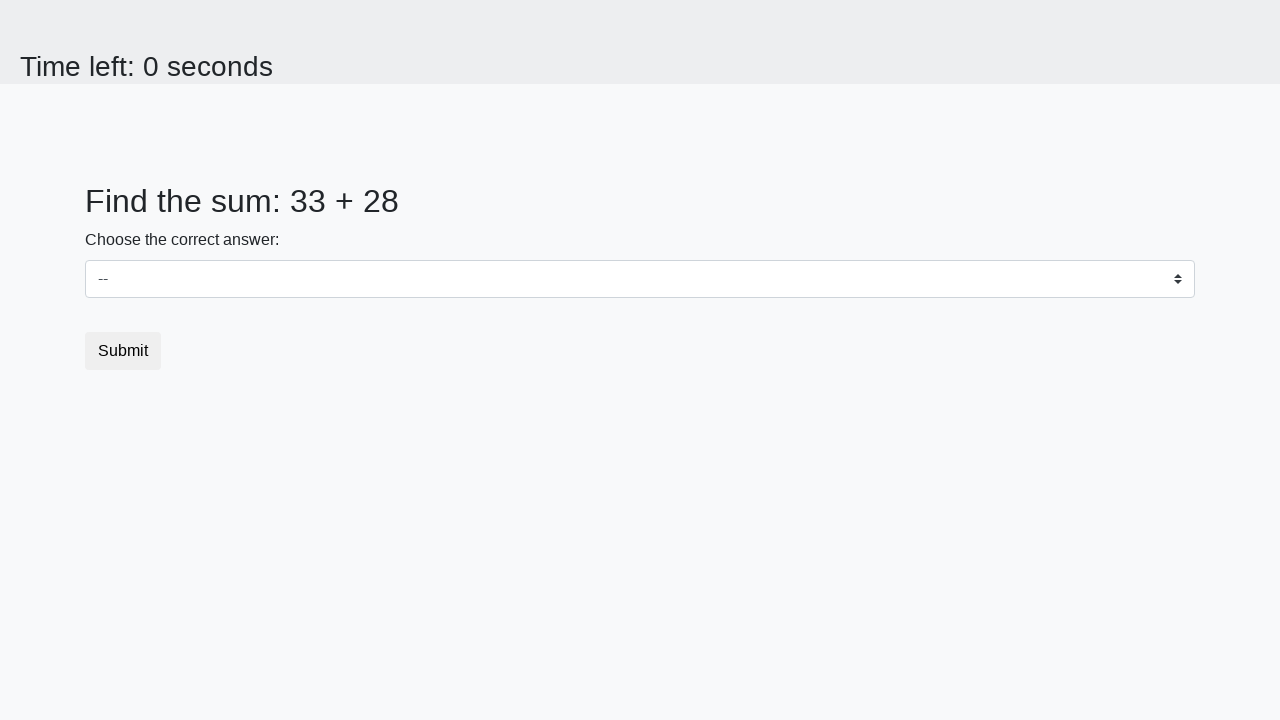

Selected '61' from the dropdown menu on select
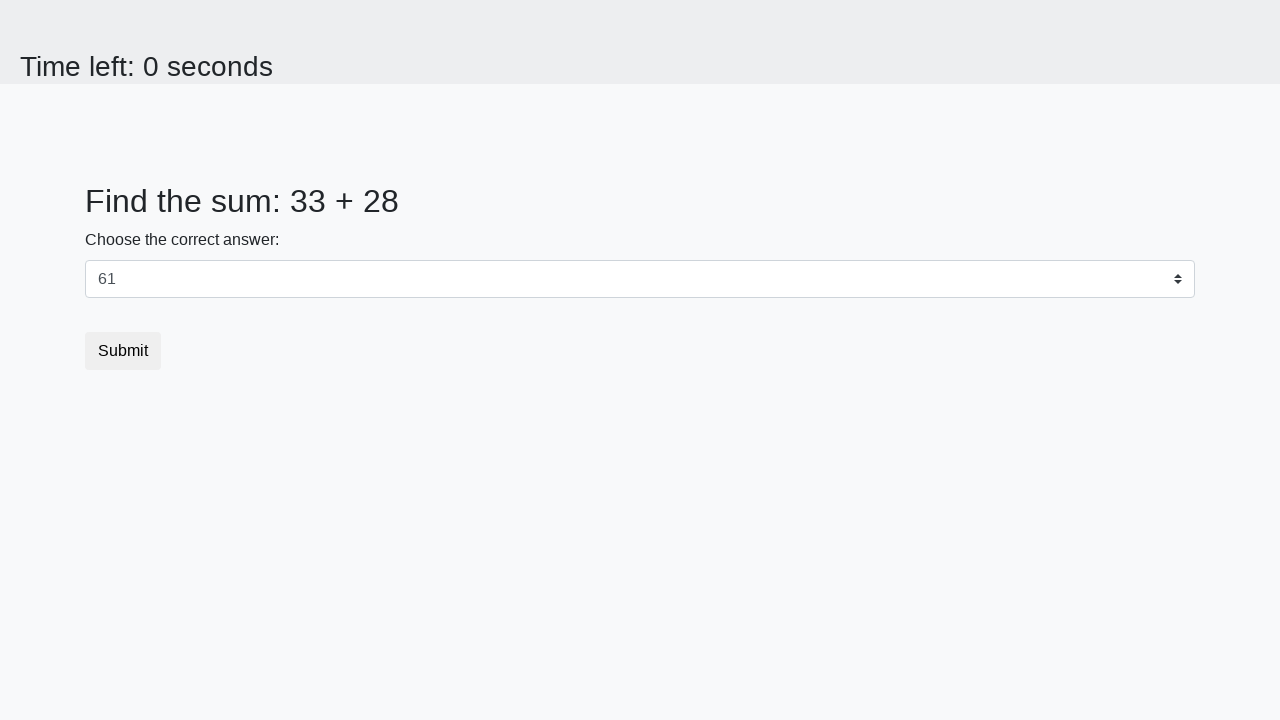

Clicked the submit button at (123, 351) on .btn-default
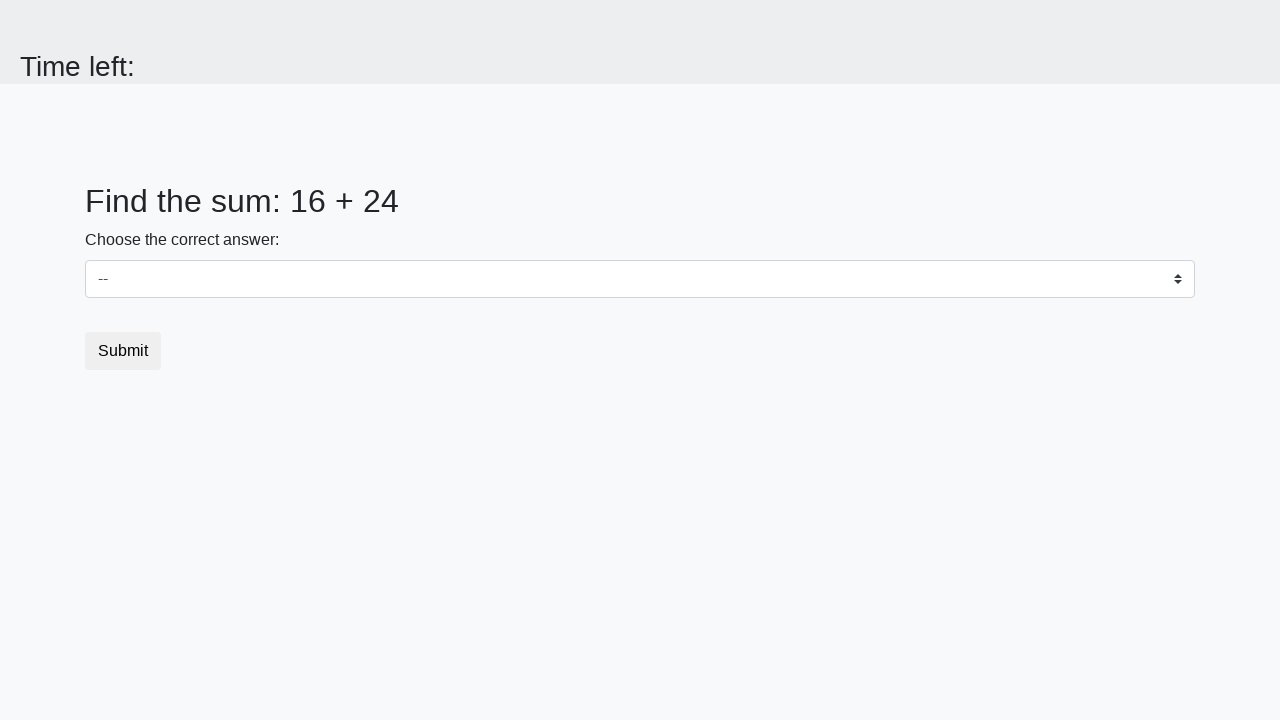

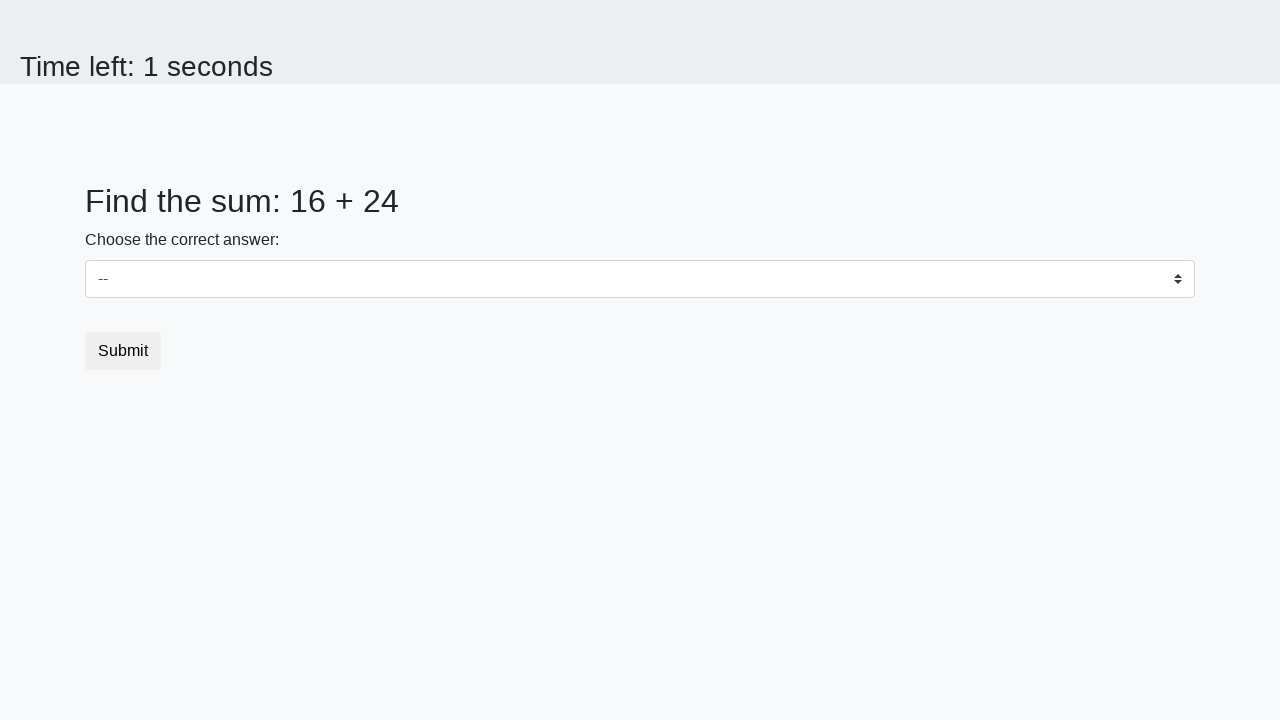